Tests the email input field on the registration page by verifying it is visible, enabled, editable, empty, and then fills it with an email address.

Starting URL: https://demo.automationtesting.in/Register.html

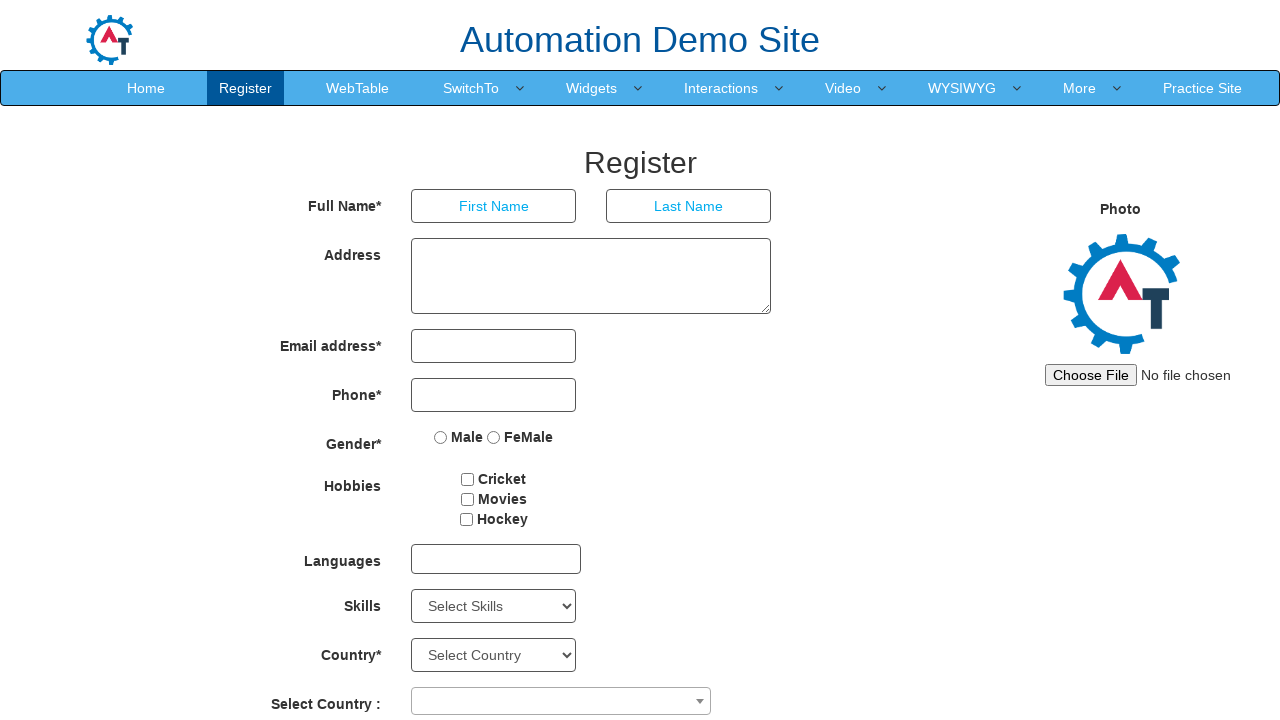

Located email input field using CSS selector
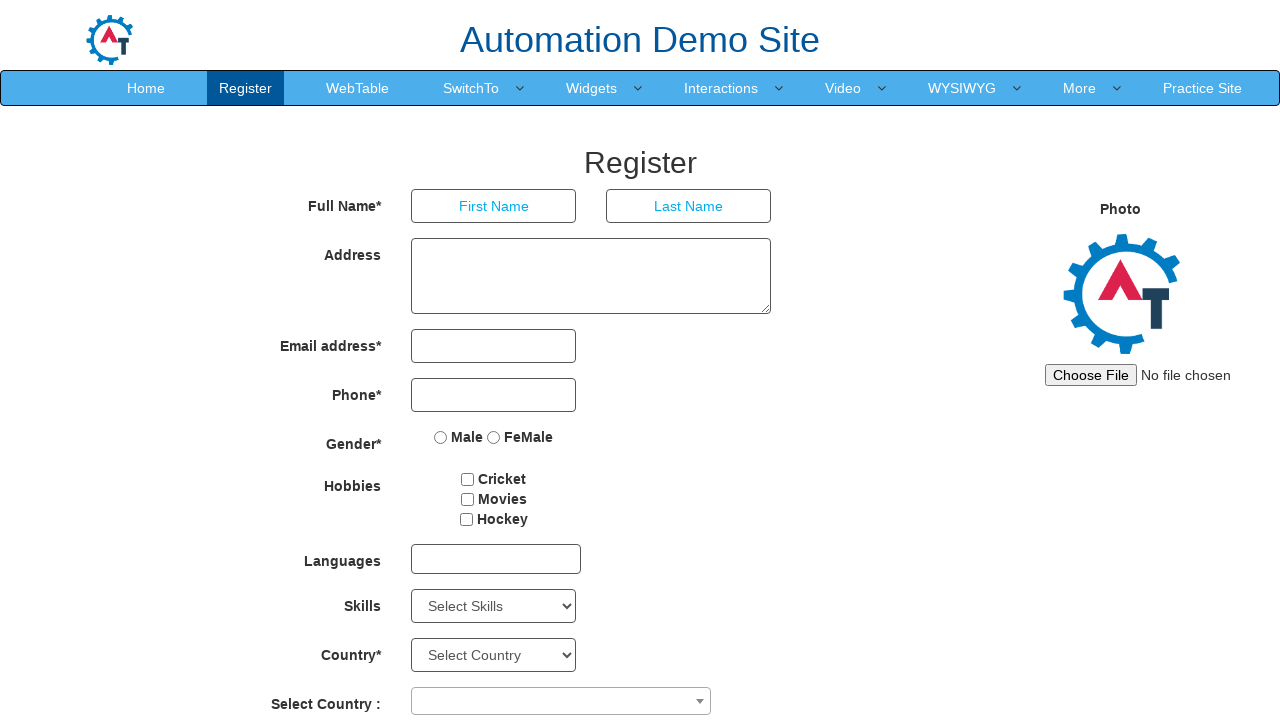

Verified email input field is visible
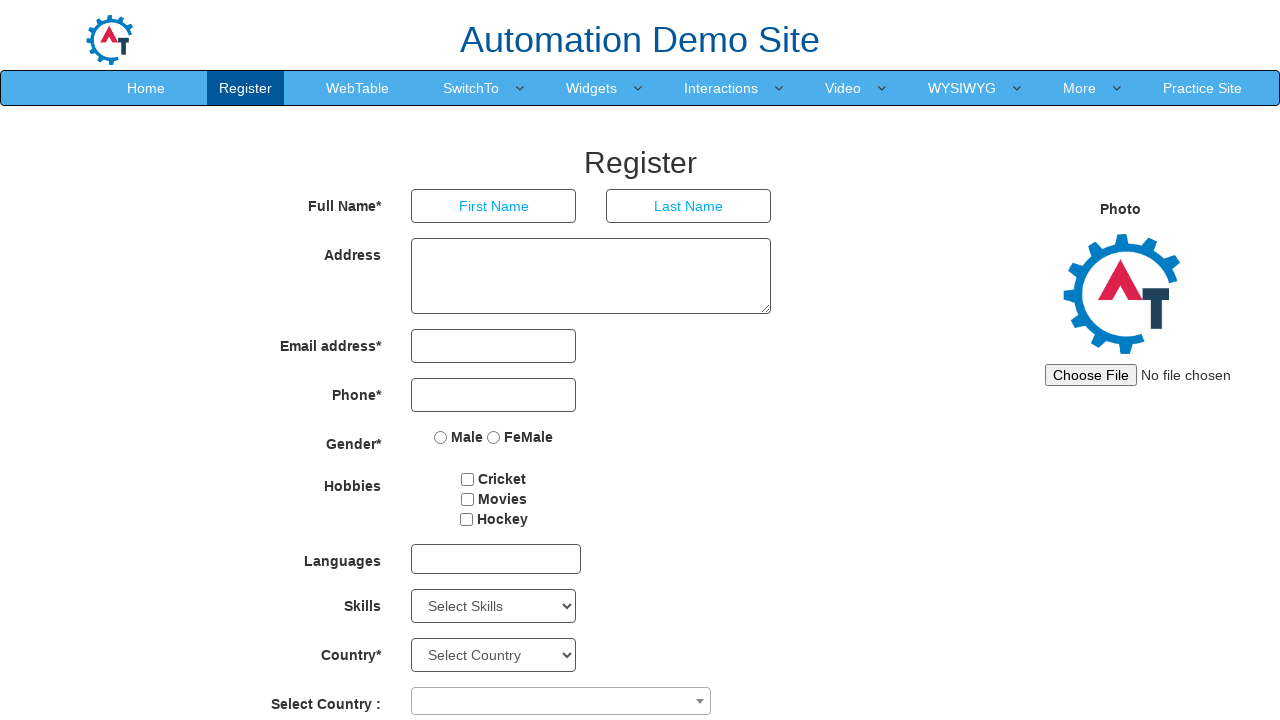

Verified email input field is enabled
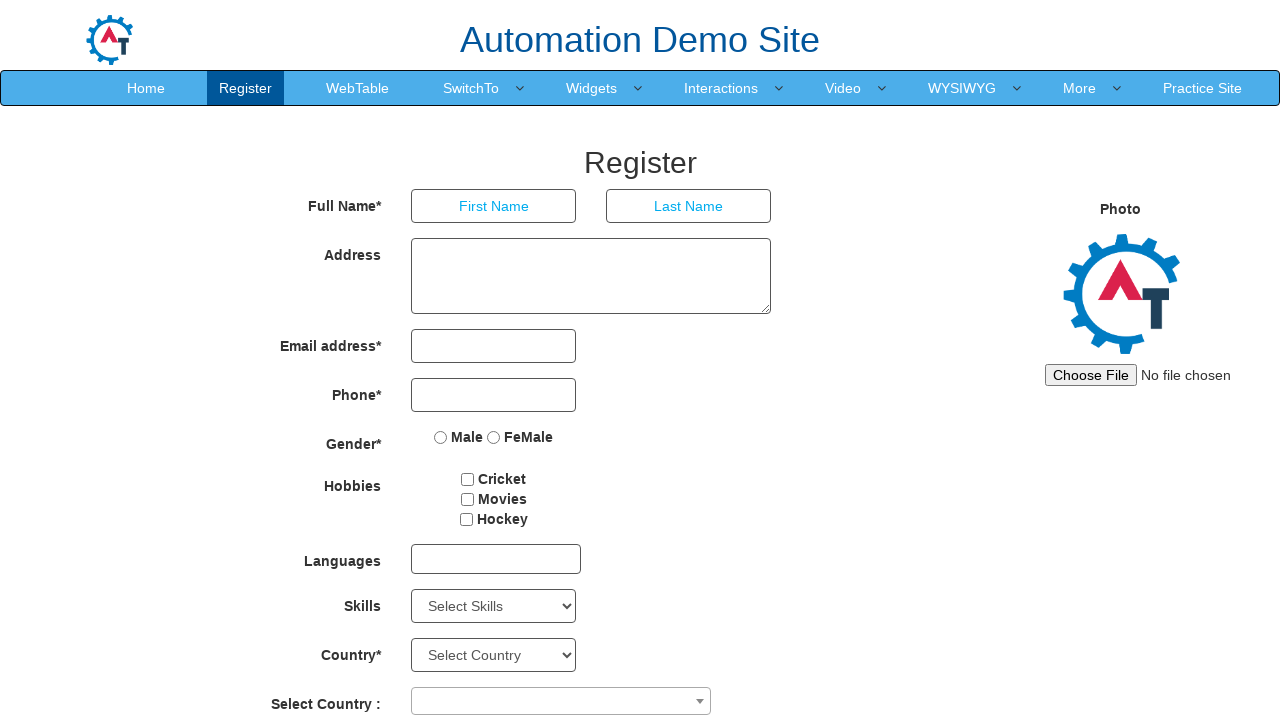

Verified email input field is editable
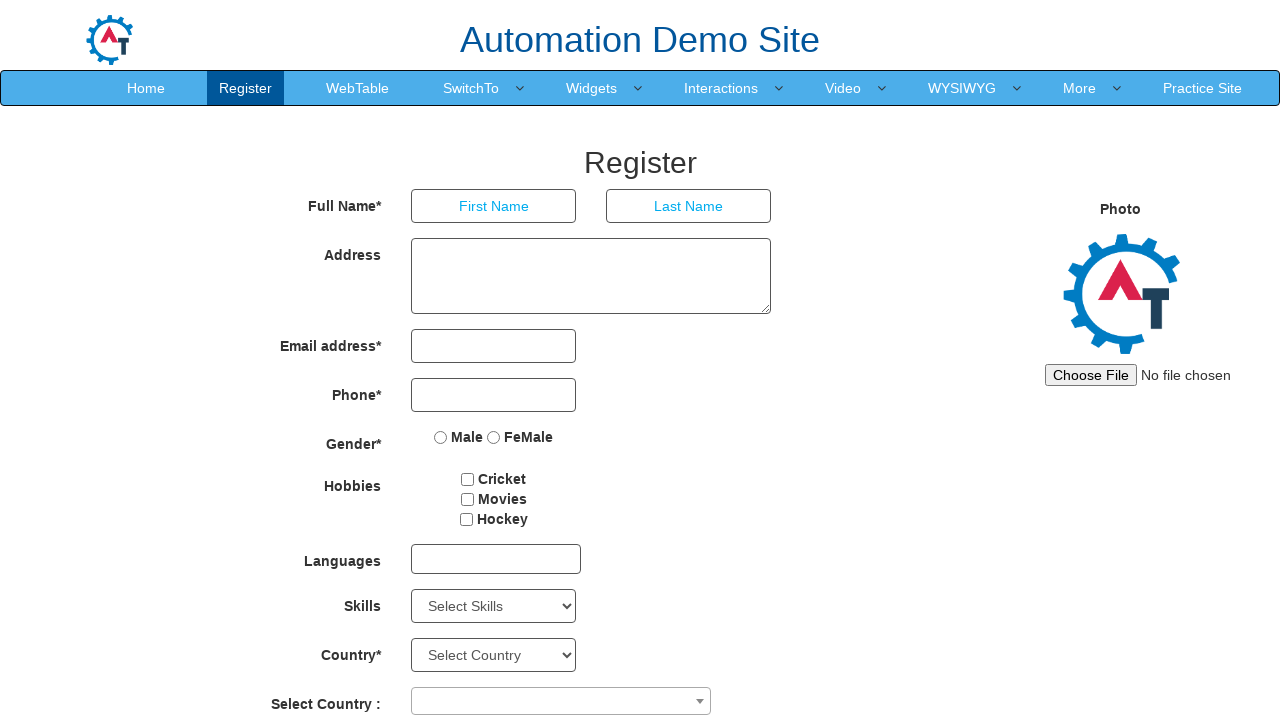

Verified email input field is initially empty
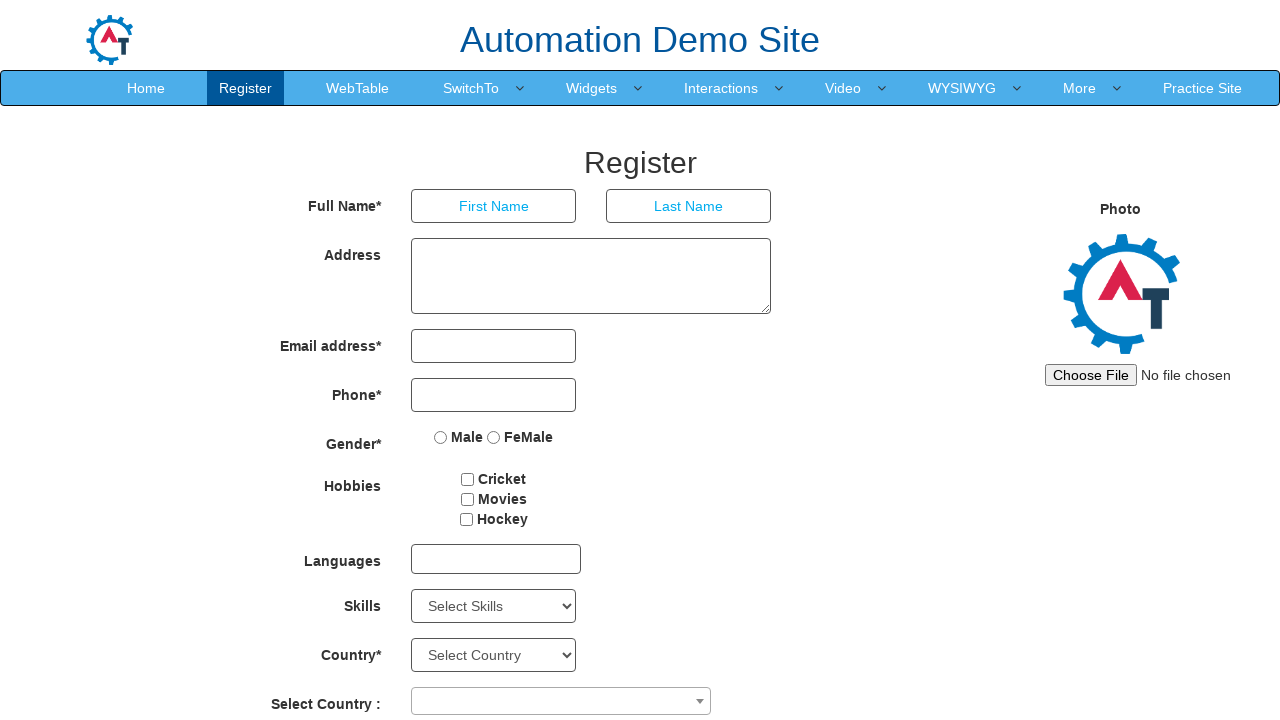

Filled email input field with 'testuser_2847@example.com' on div input[type$='email']
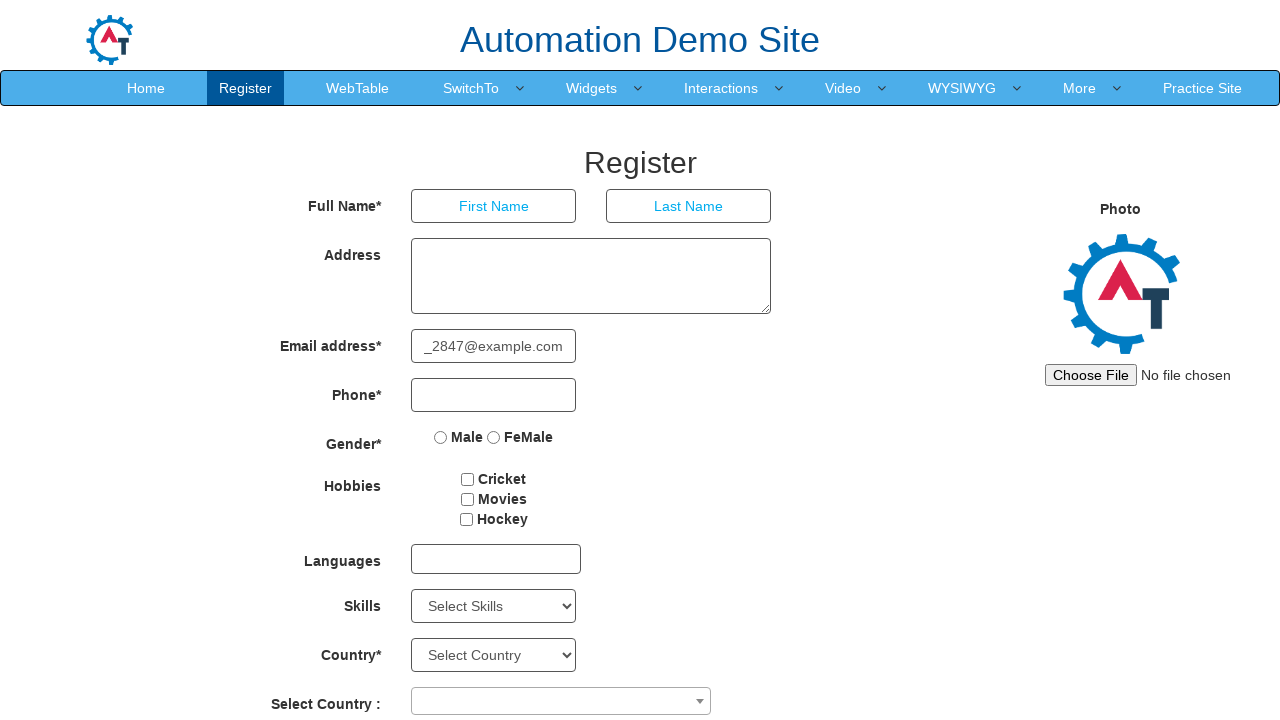

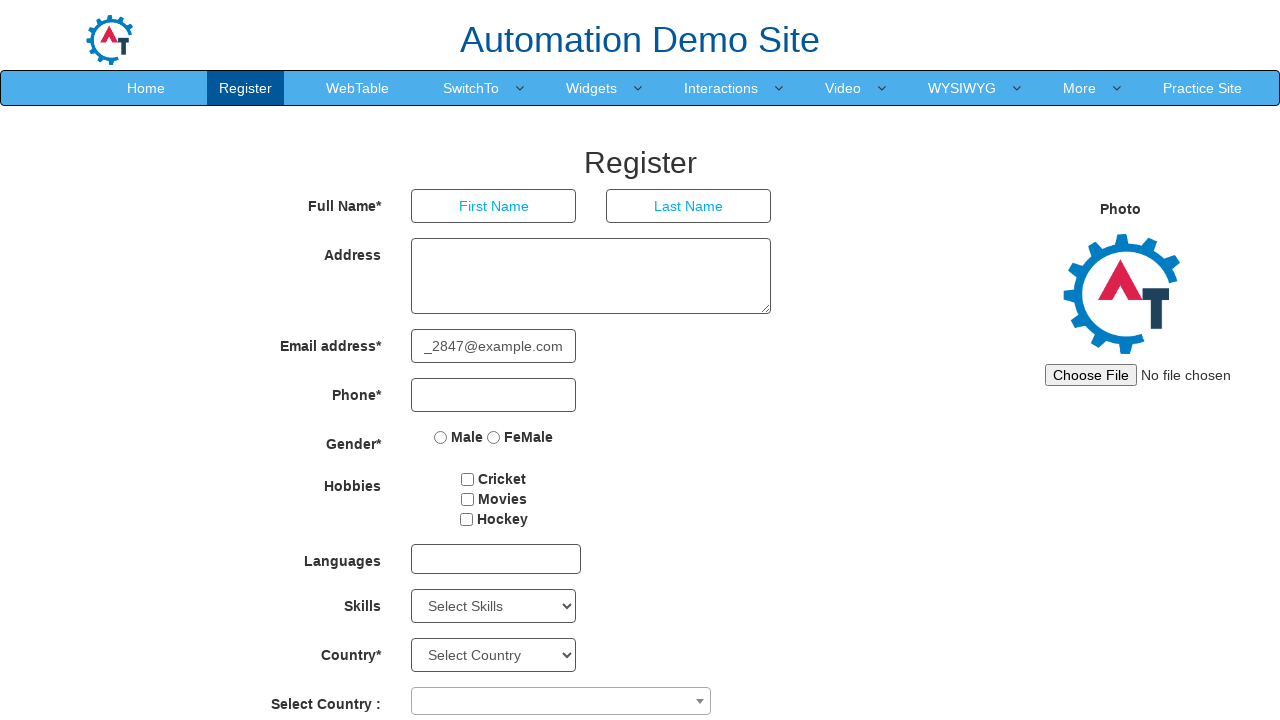